Tests that the todo counter displays the current number of items as they are added

Starting URL: https://demo.playwright.dev/todomvc

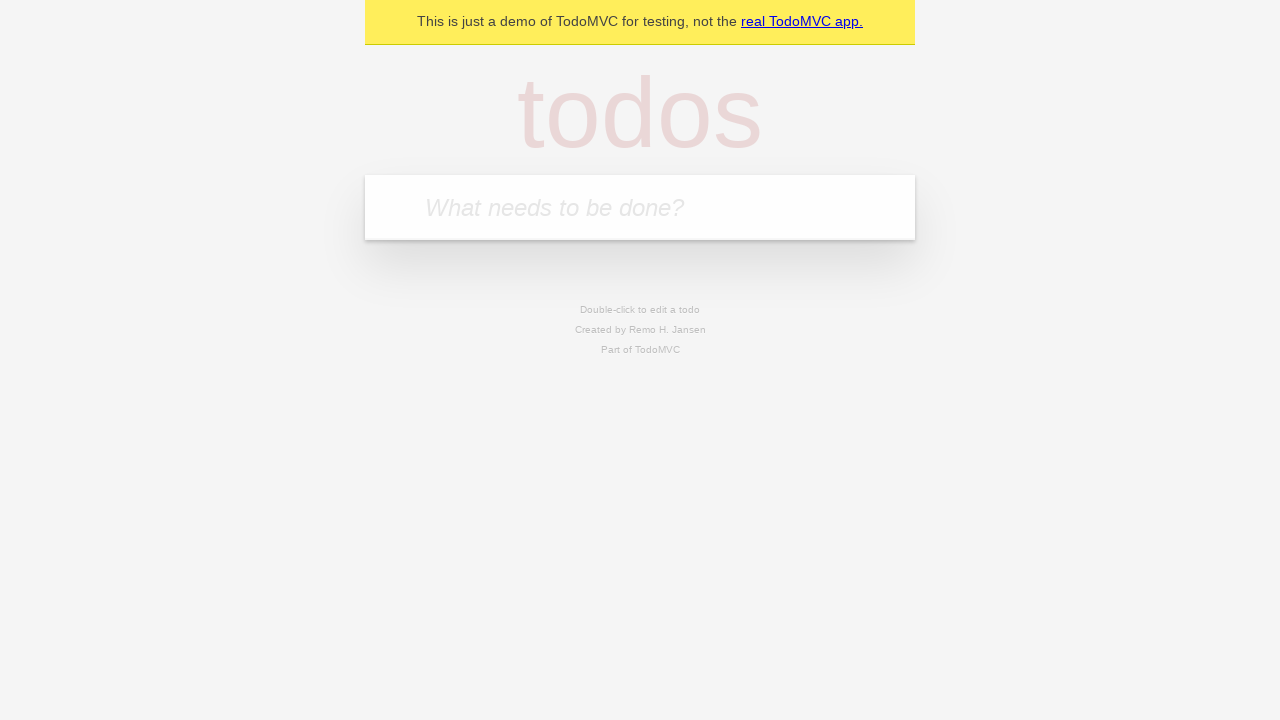

Filled new todo input with 'buy some cheese' on .new-todo
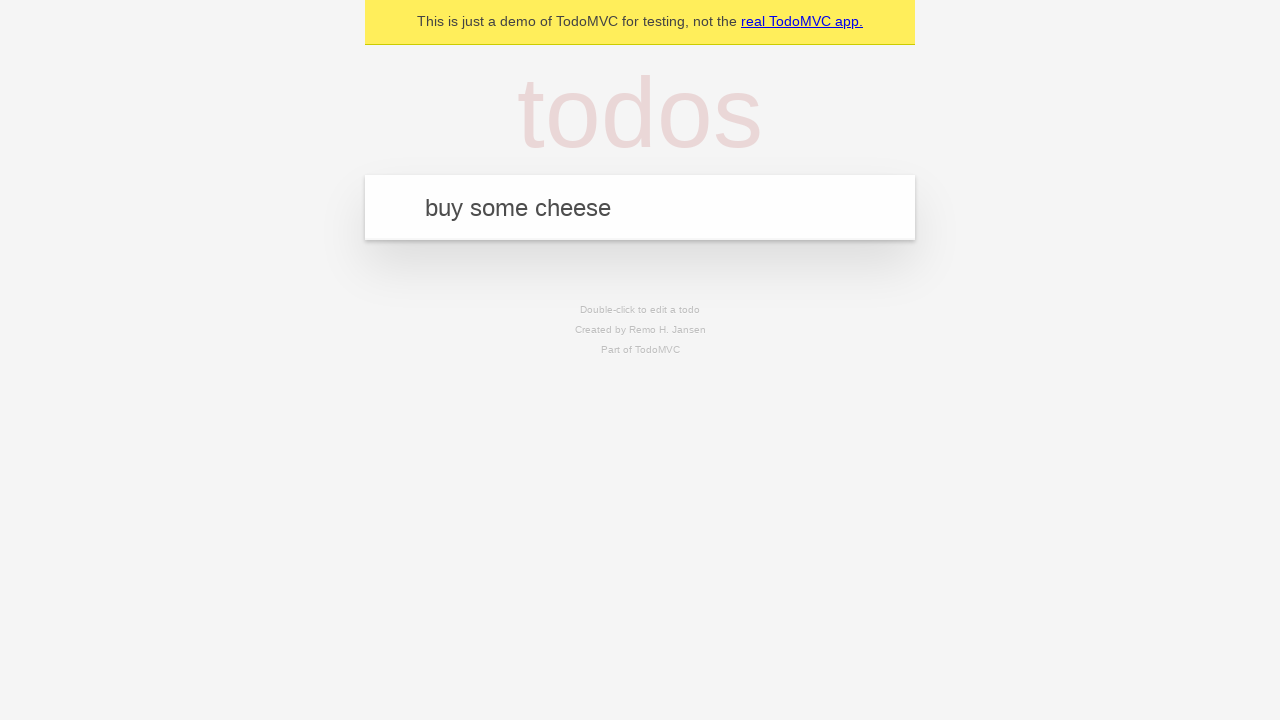

Pressed Enter to add first todo item on .new-todo
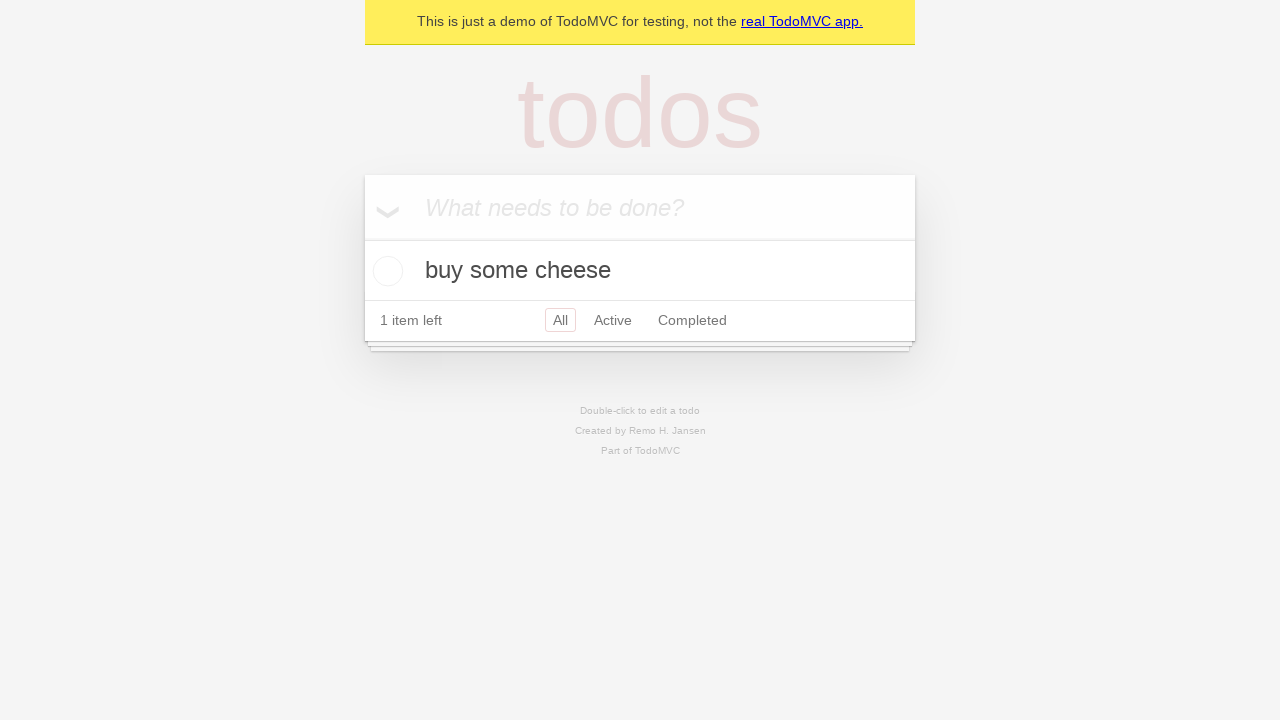

Todo counter element loaded after adding first item
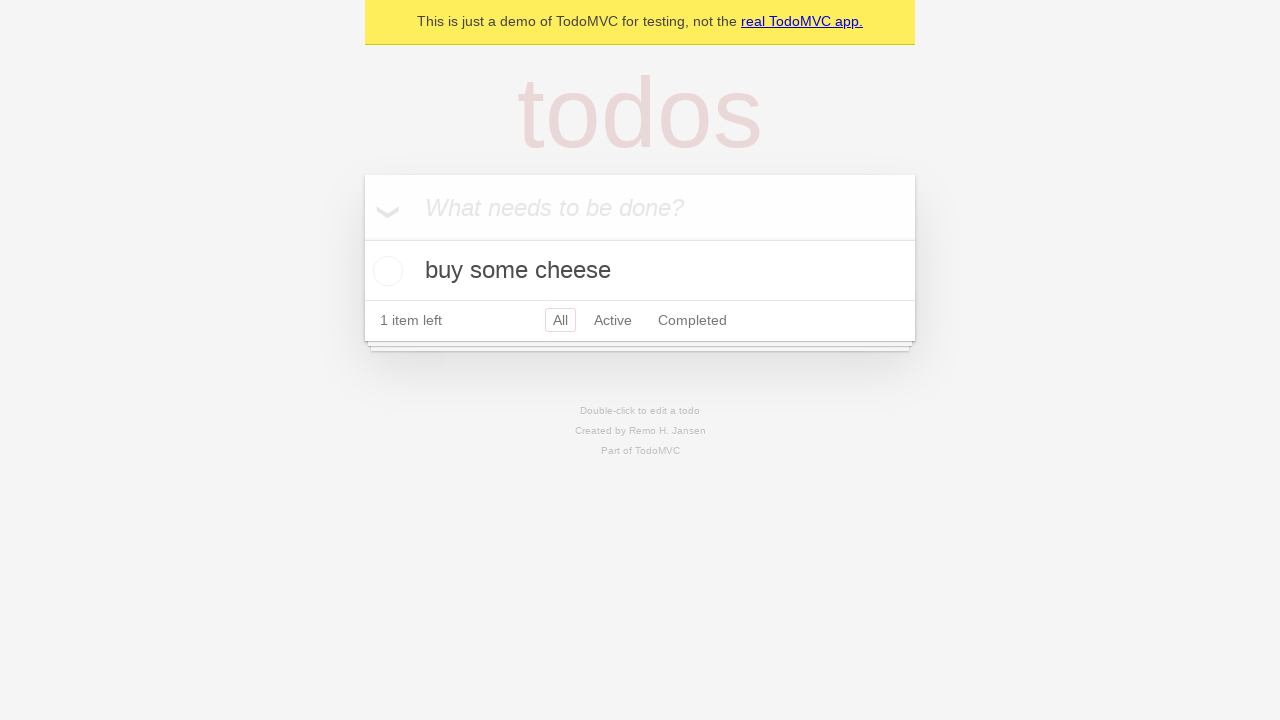

Filled new todo input with 'feed the cat' on .new-todo
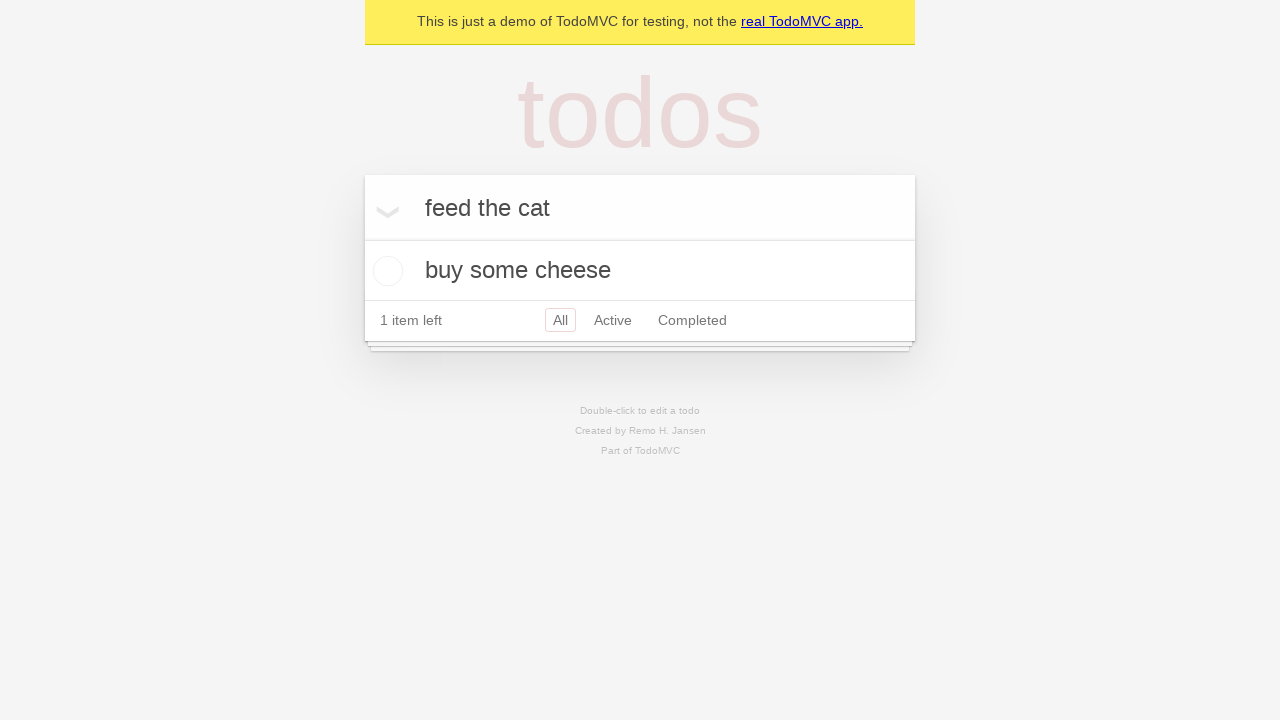

Pressed Enter to add second todo item on .new-todo
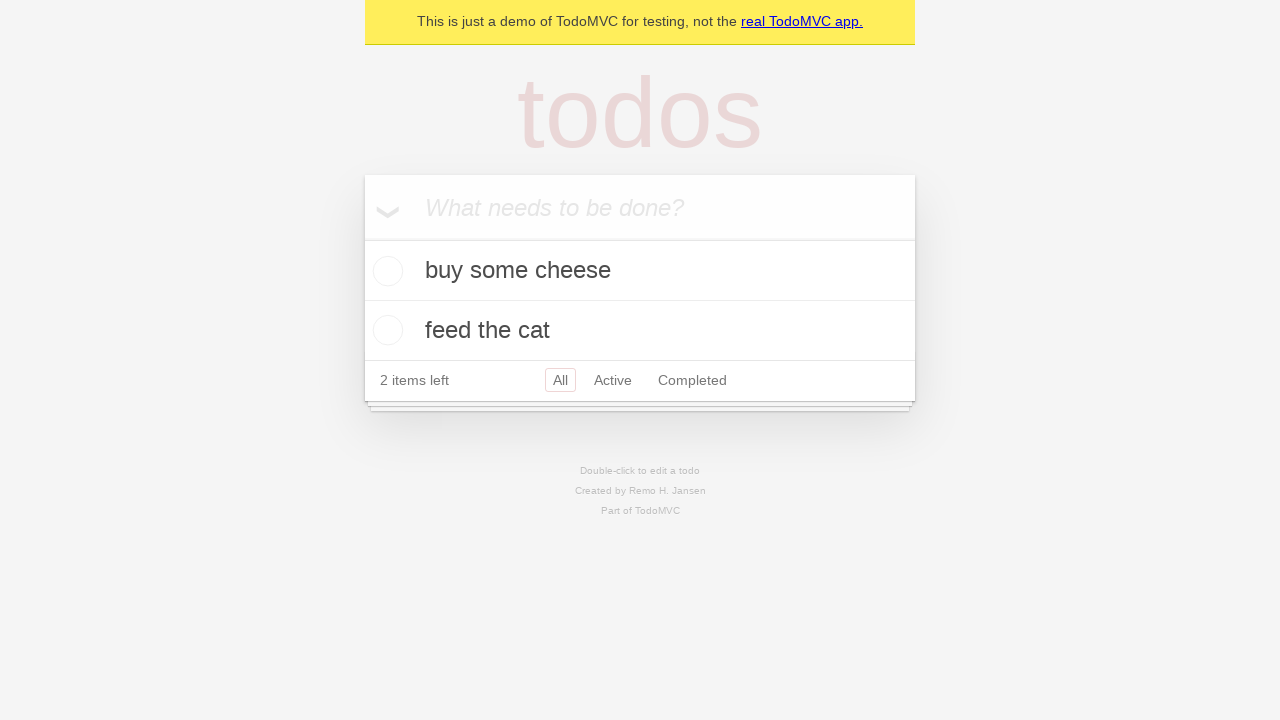

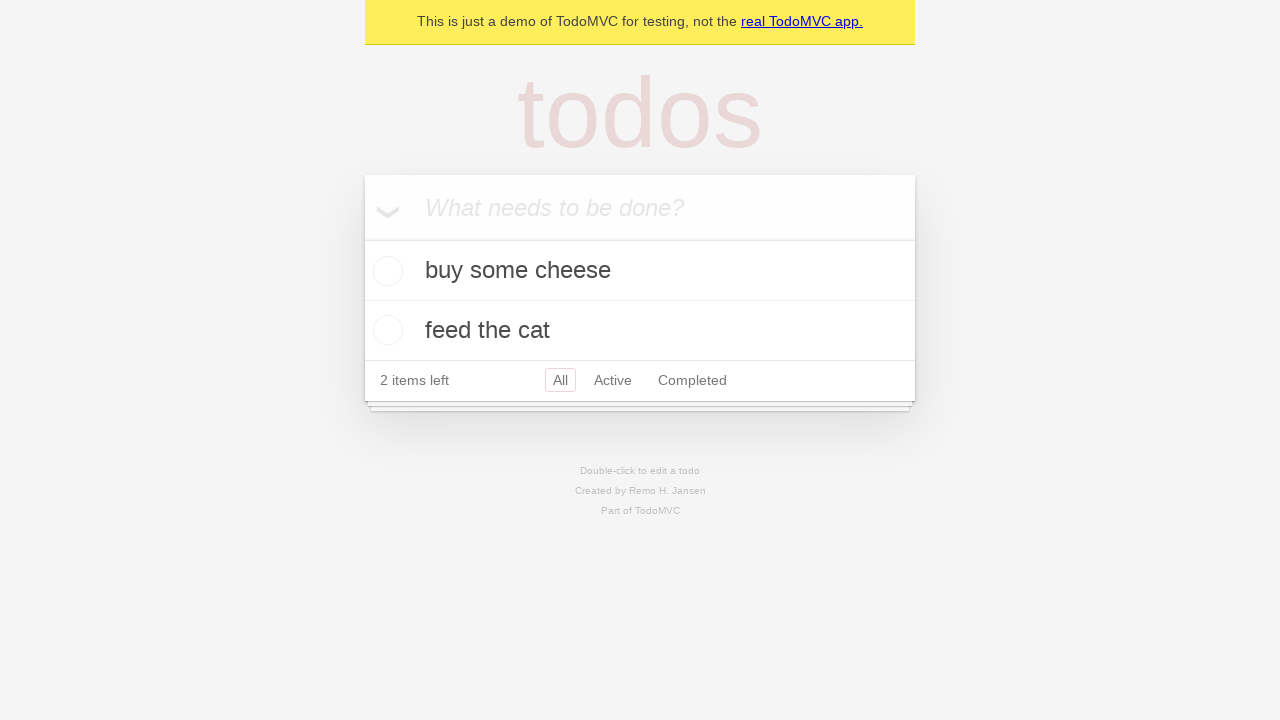